Navigates to Walla.co.il homepage, clicks on the "כסף" (Money) section link, and verifies that rate information is displayed on the page.

Starting URL: https://www.walla.co.il/

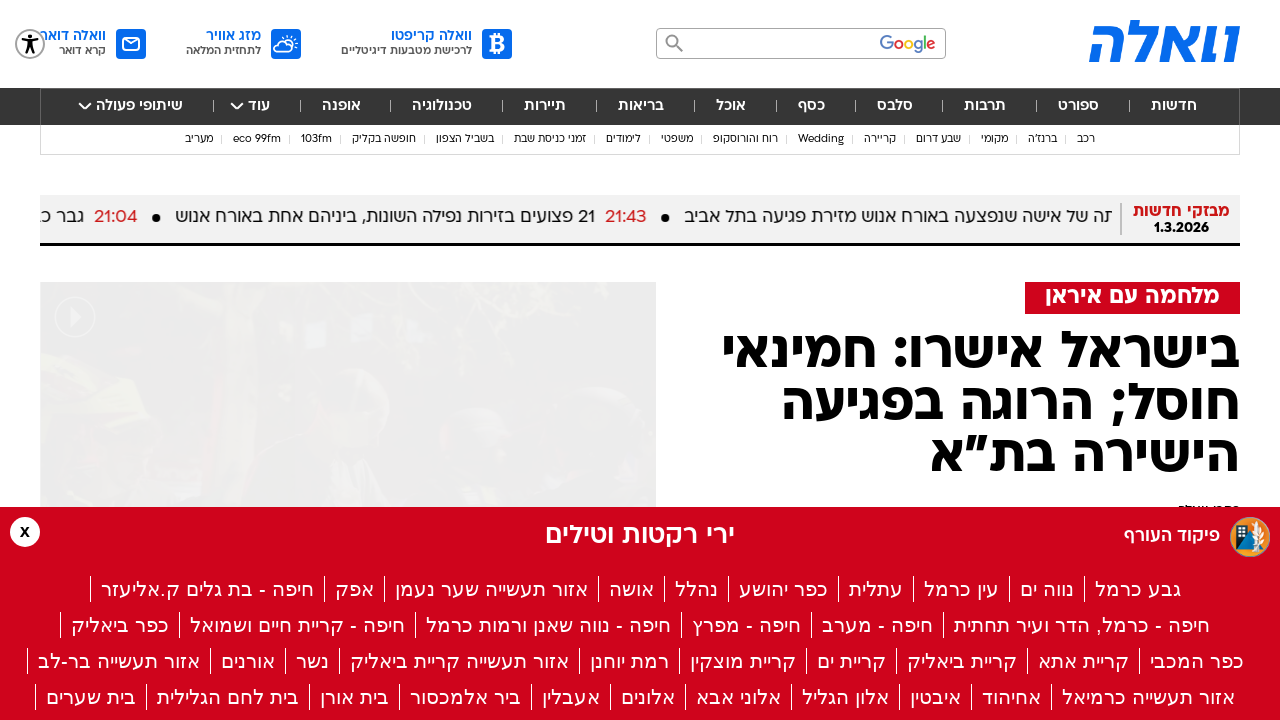

Waited for Walla.co.il homepage to fully load (networkidle)
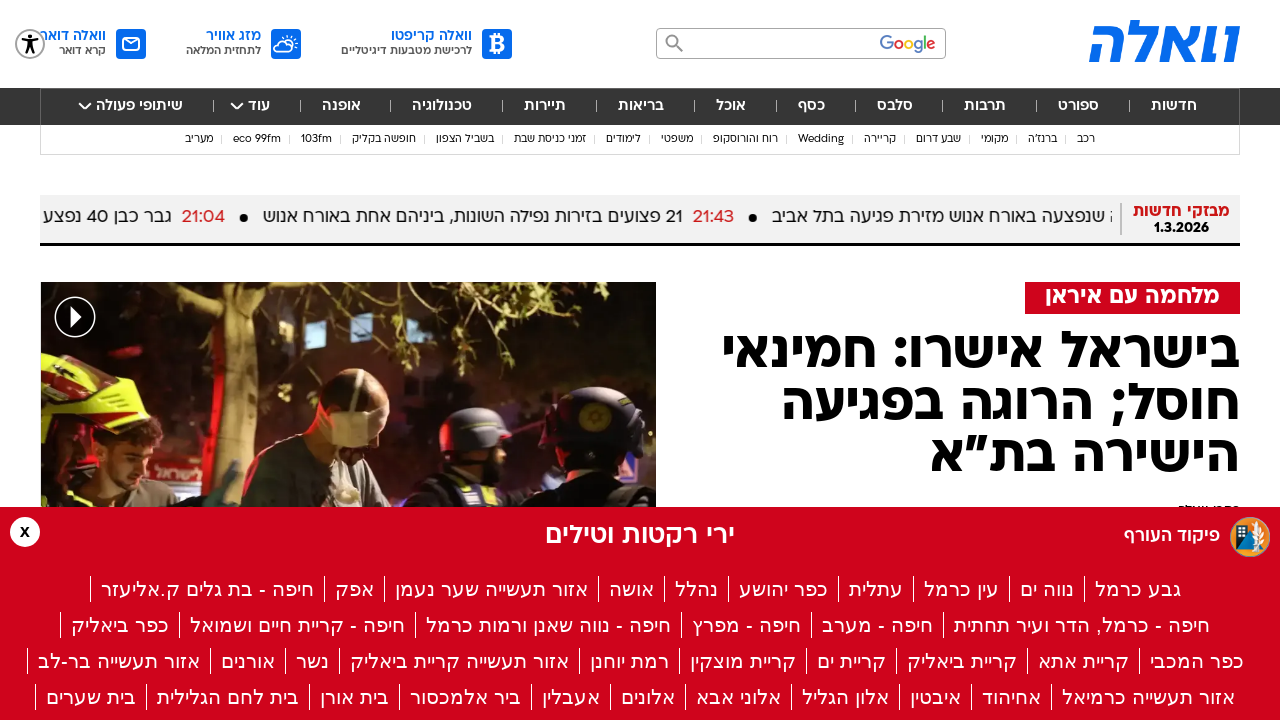

Clicked on the 'כסף' (Money) section link at (811, 107) on text=כסף
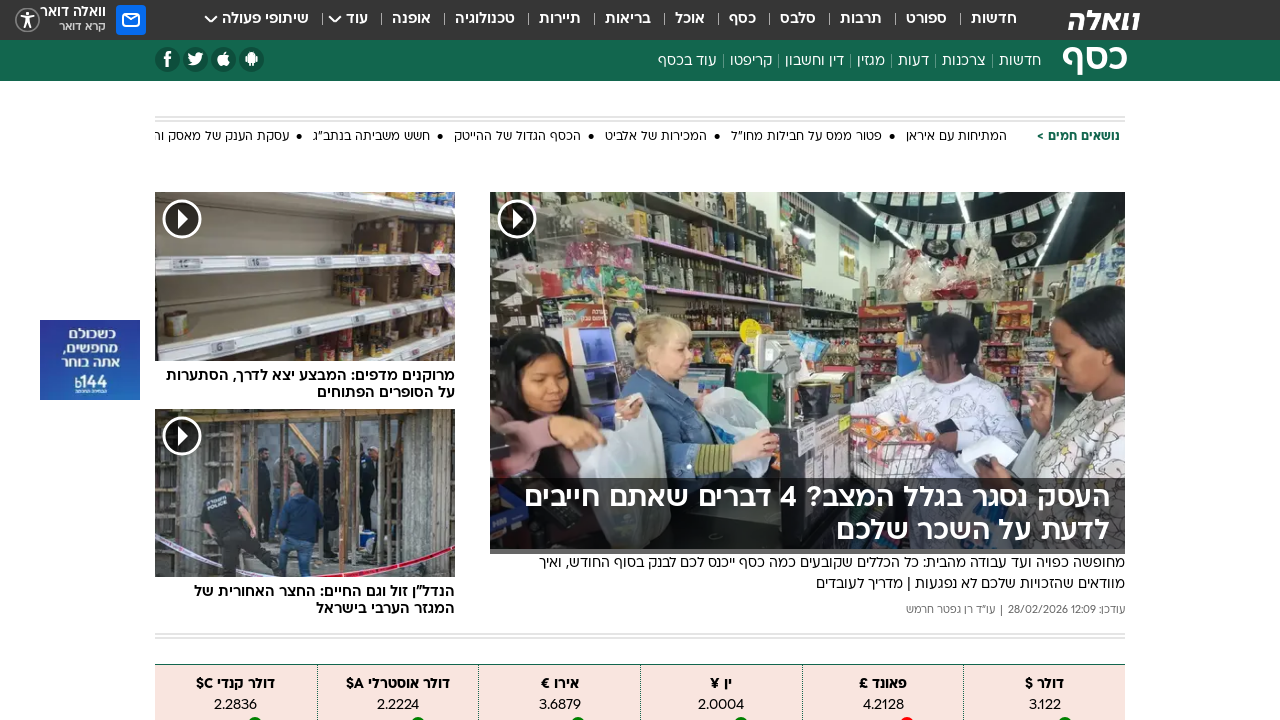

Money section page fully loaded (networkidle)
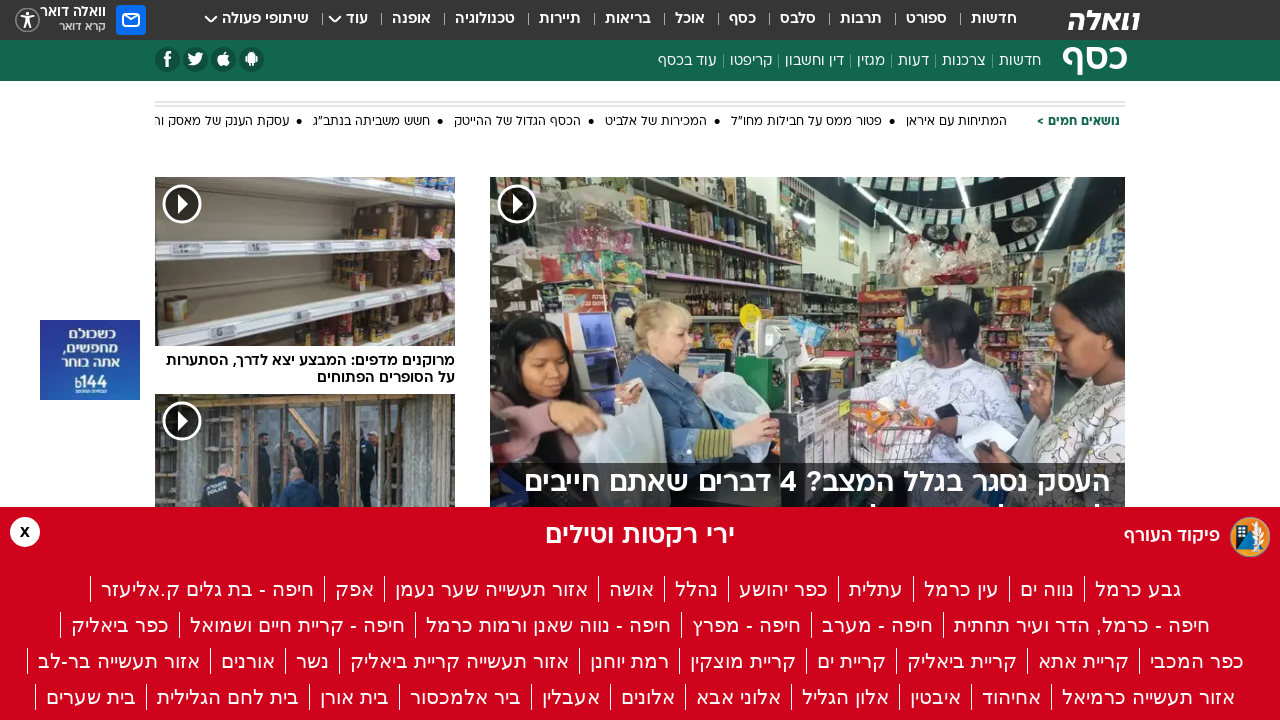

Verified that rate information is displayed on the page
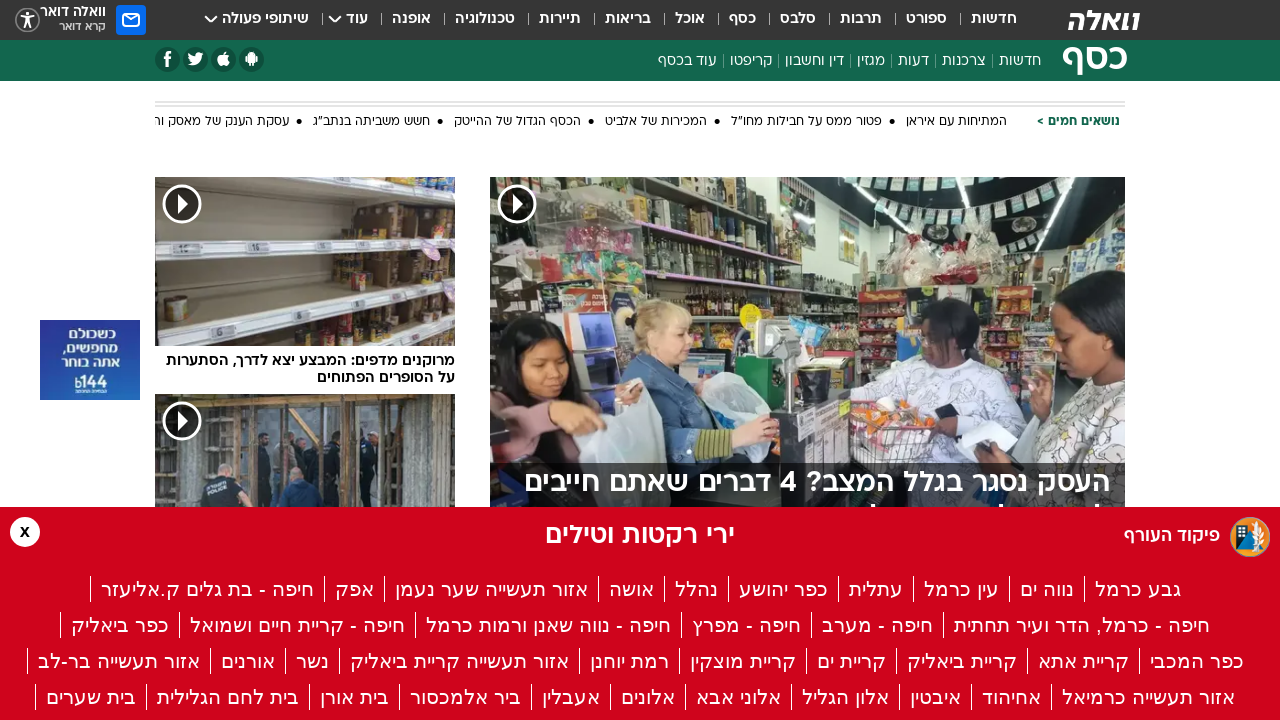

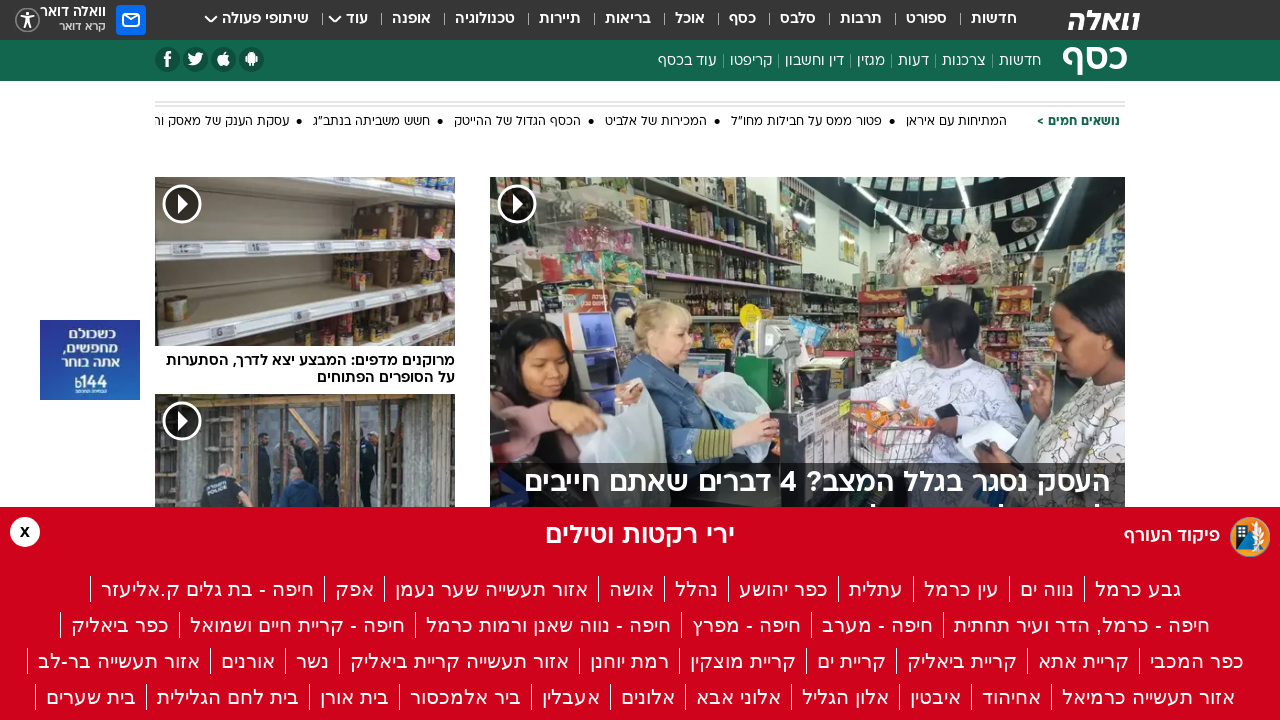